Navigates to a practice page, scrolls down, and verifies table structure by counting rows and columns and reading content from the third row

Starting URL: https://qaclickacademy.com/practice.php

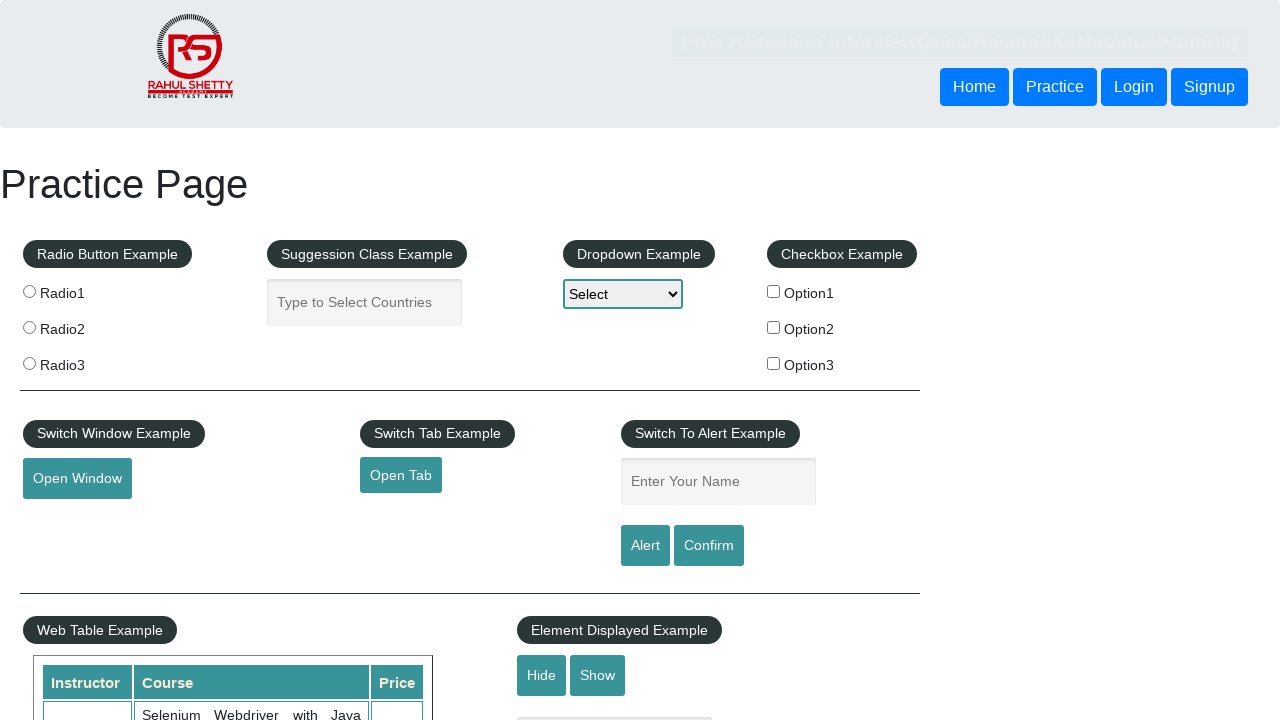

Scrolled down 600 pixels to make table visible
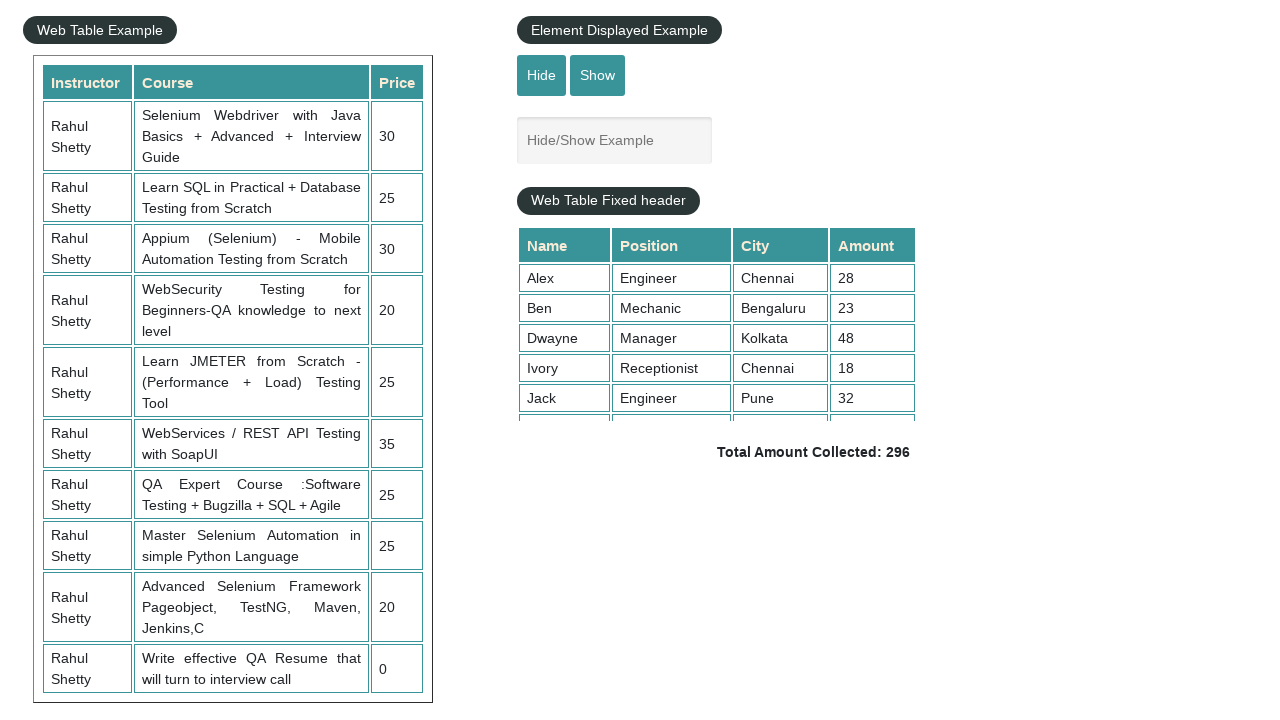

Waited for table with class 'table-display' to be visible
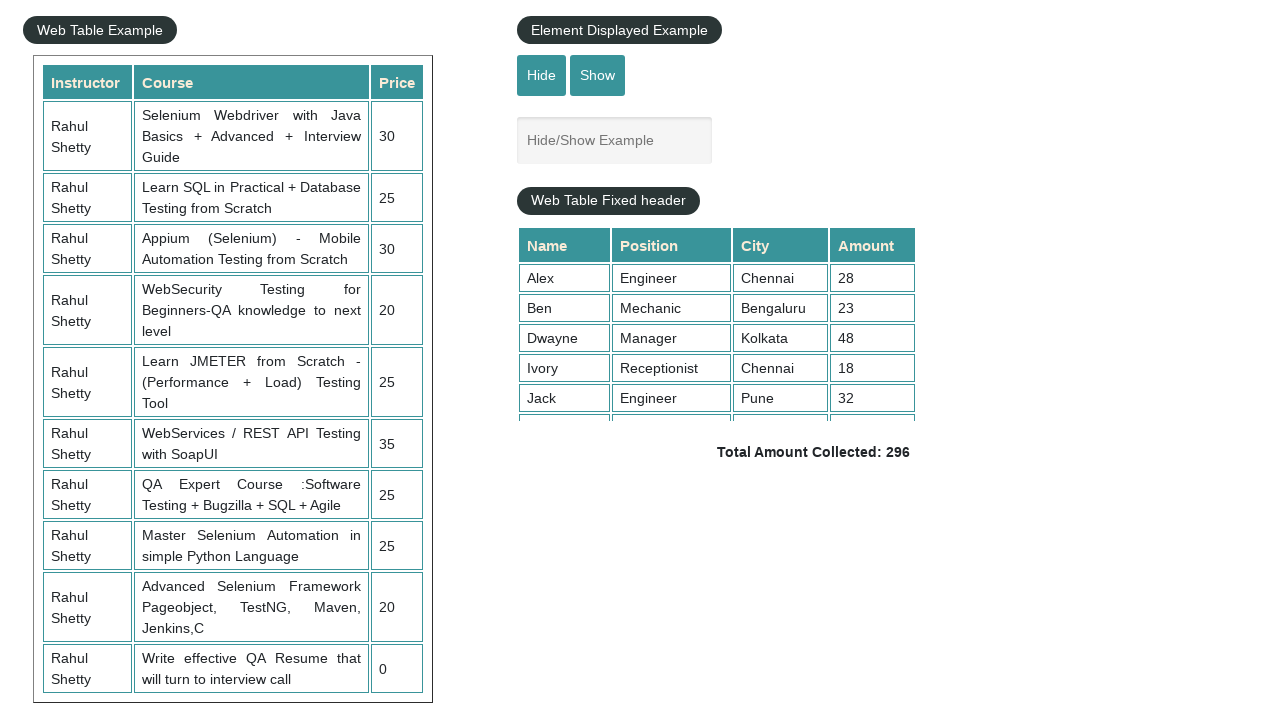

Retrieved all row elements from the table
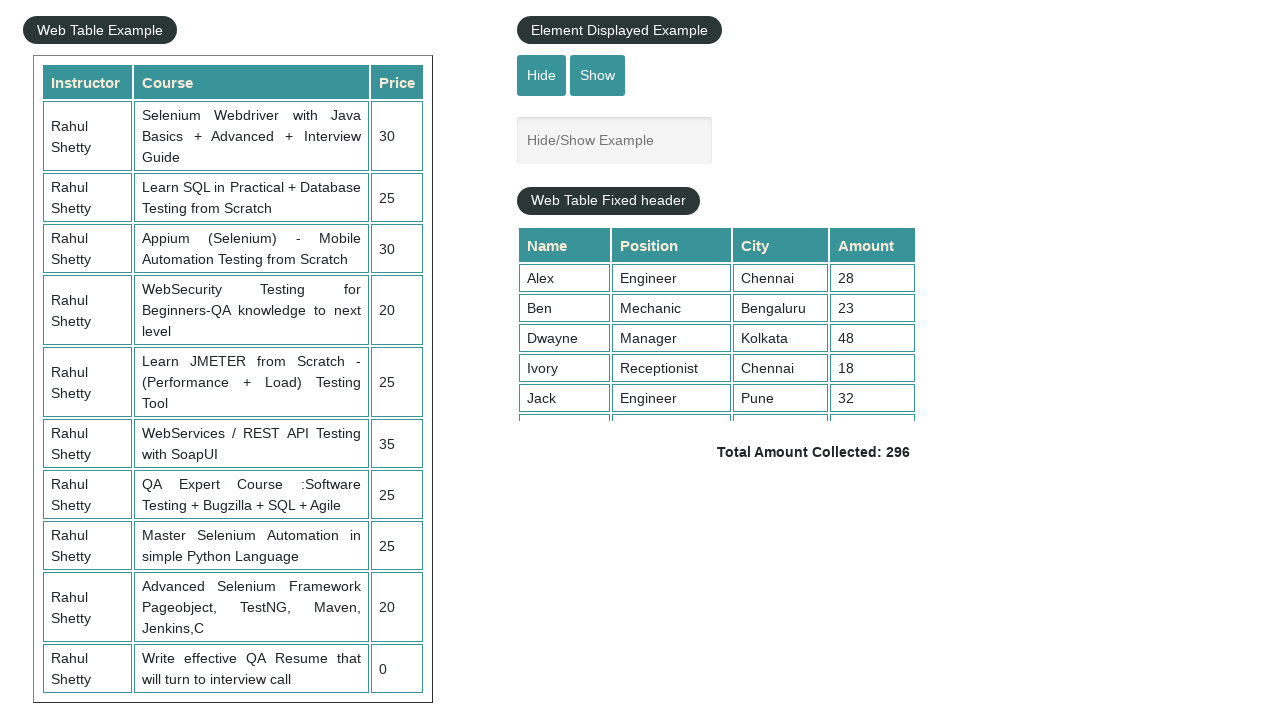

Counted table rows: 11
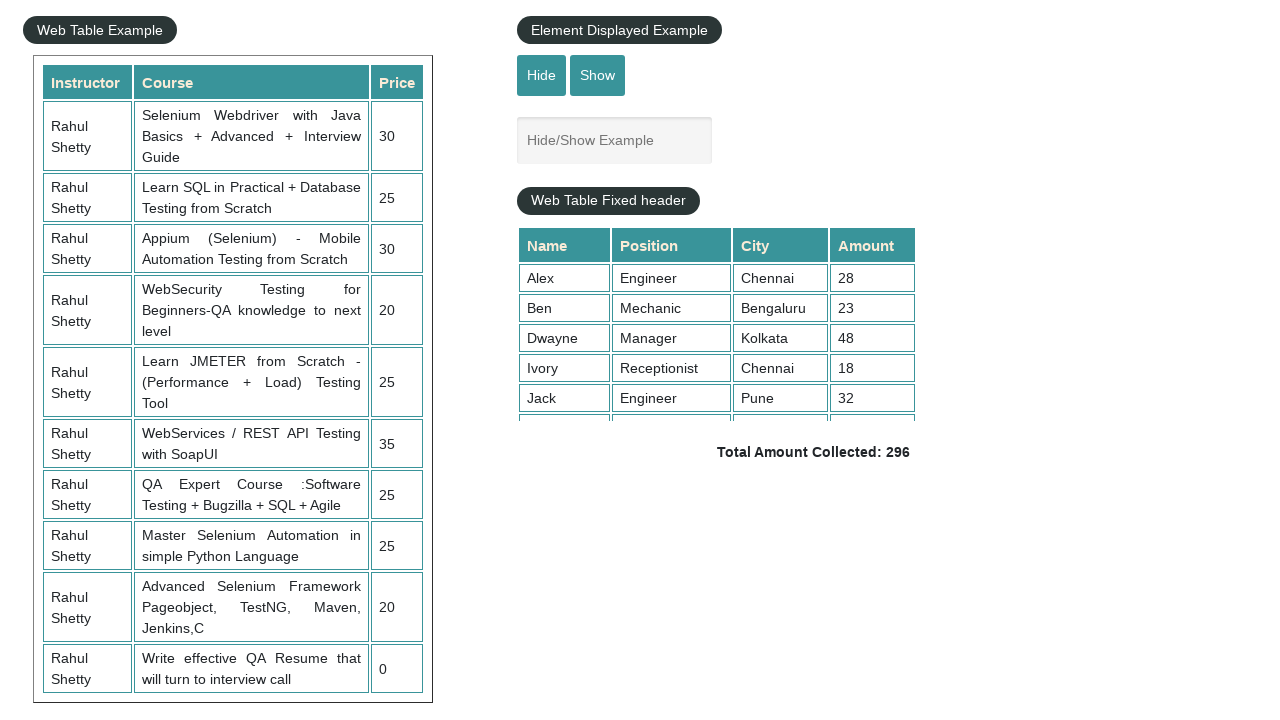

Retrieved all column header elements from the first row
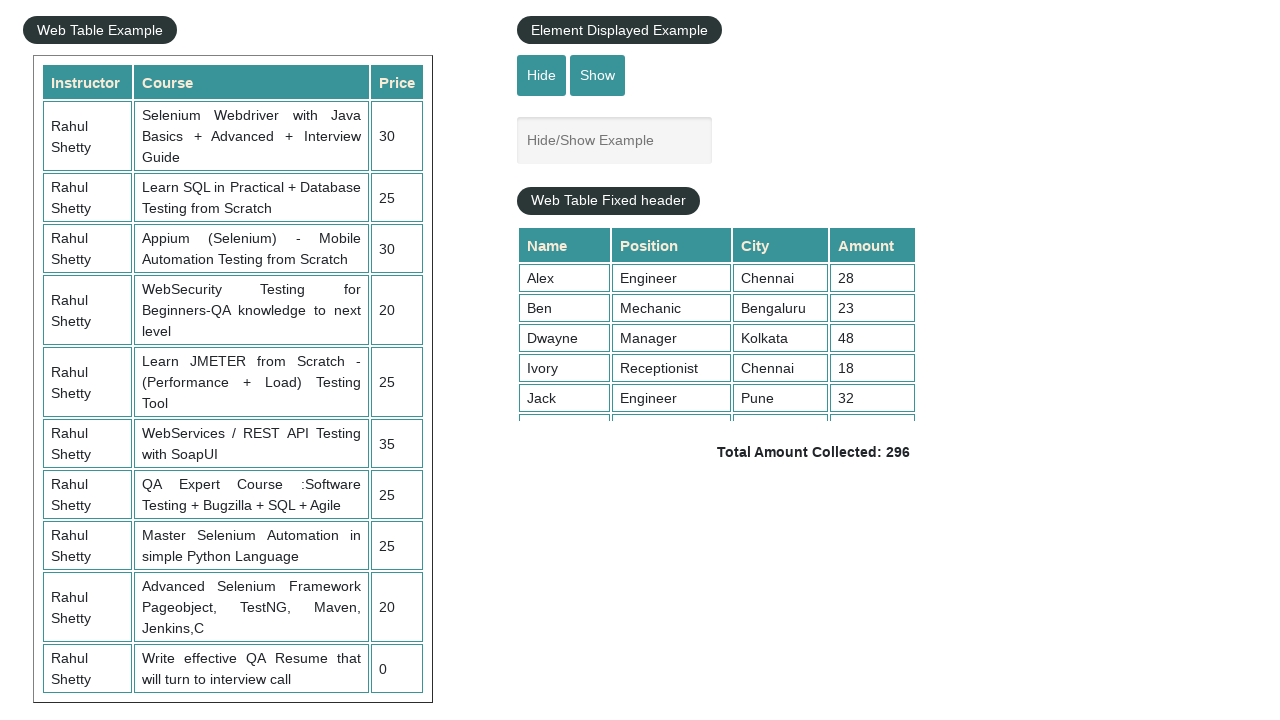

Counted table columns: 3
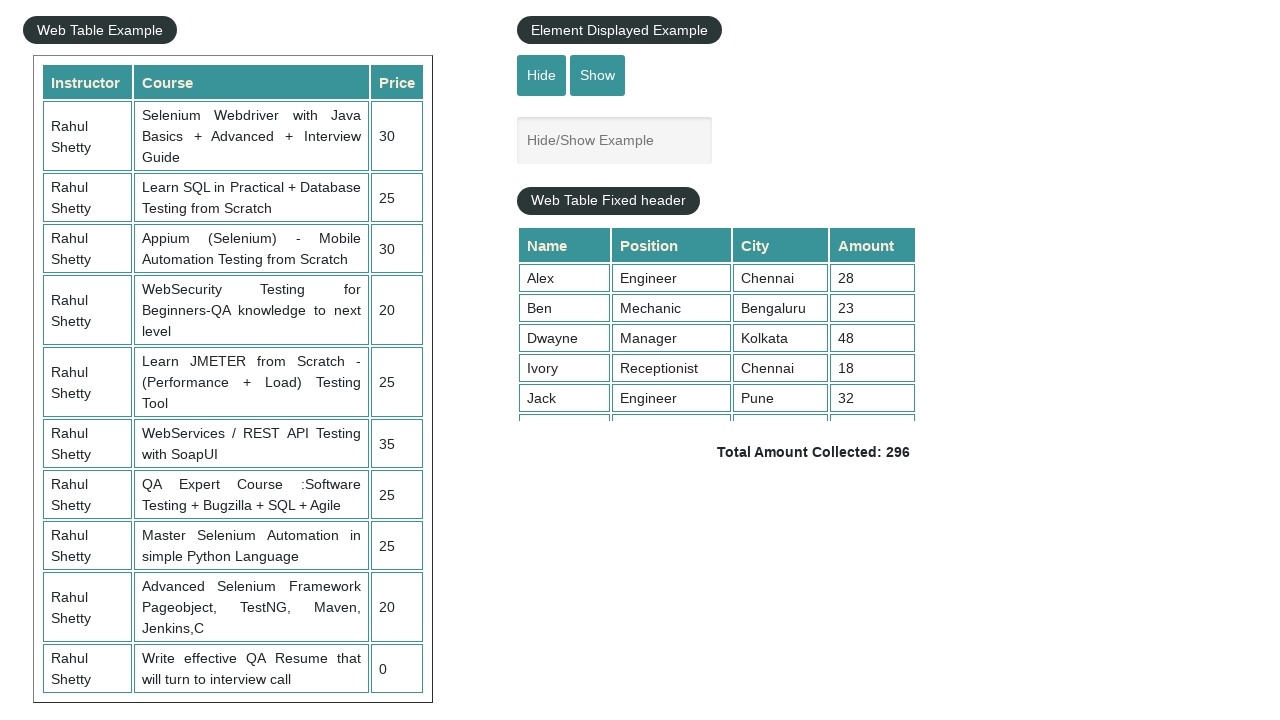

Retrieved all cell elements from the third row
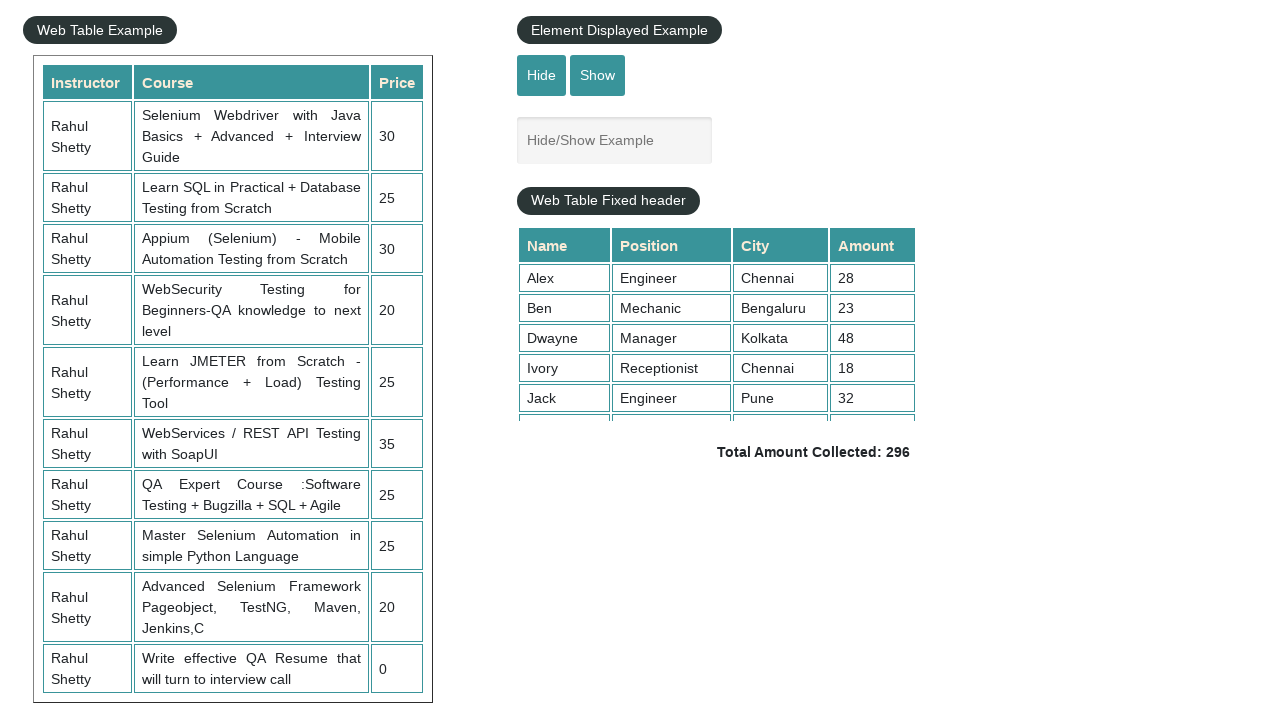

Read cell content from third row: 'Rahul Shetty'
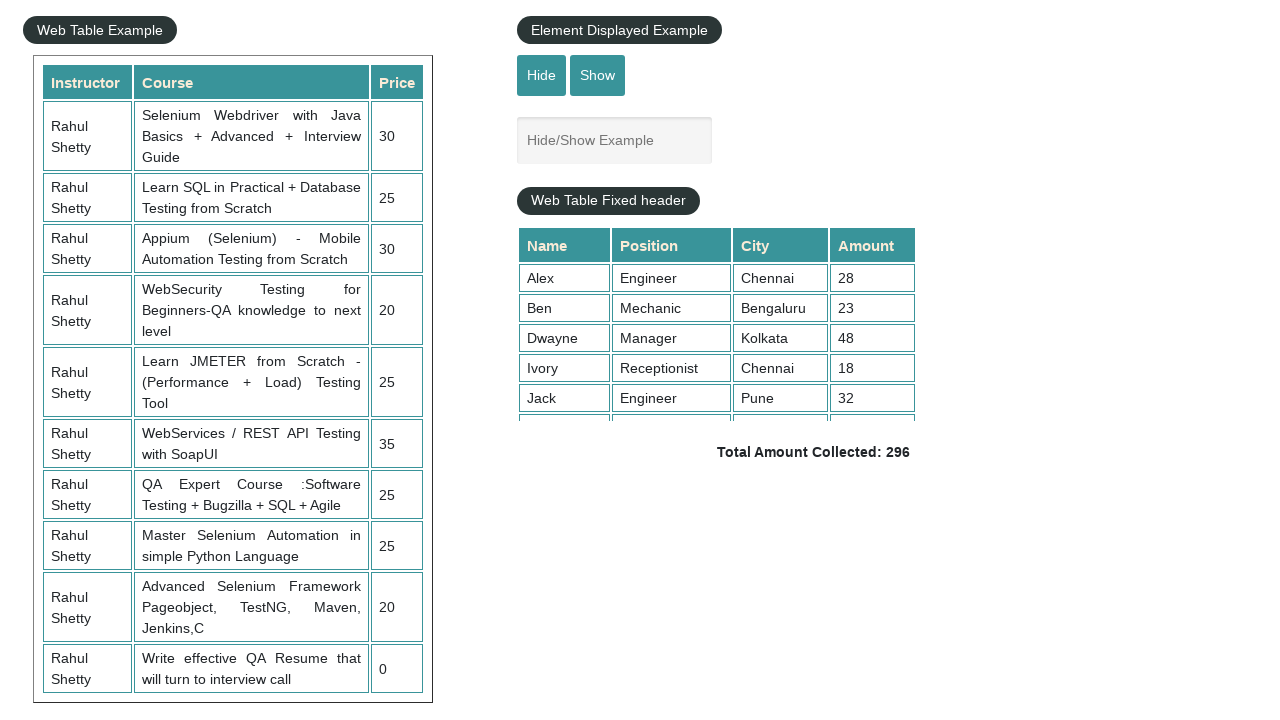

Read cell content from third row: 'Learn SQL in Practical + Database Testing from Scratch'
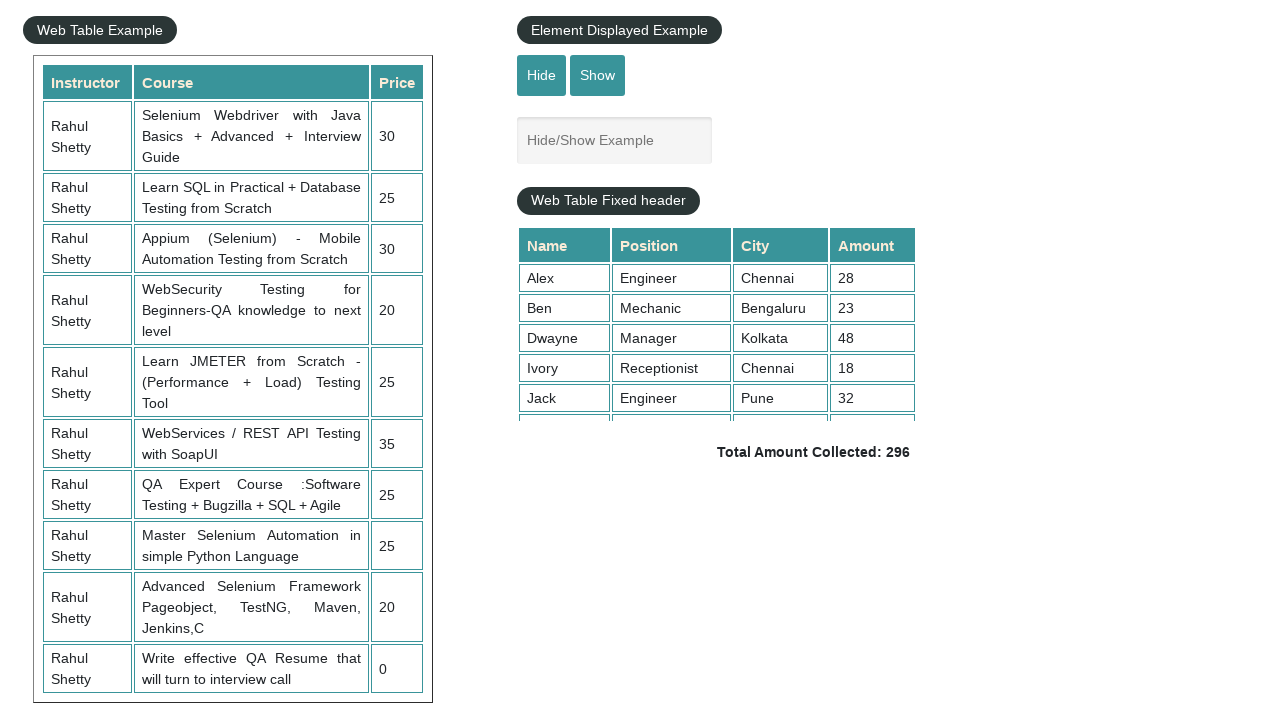

Read cell content from third row: '25'
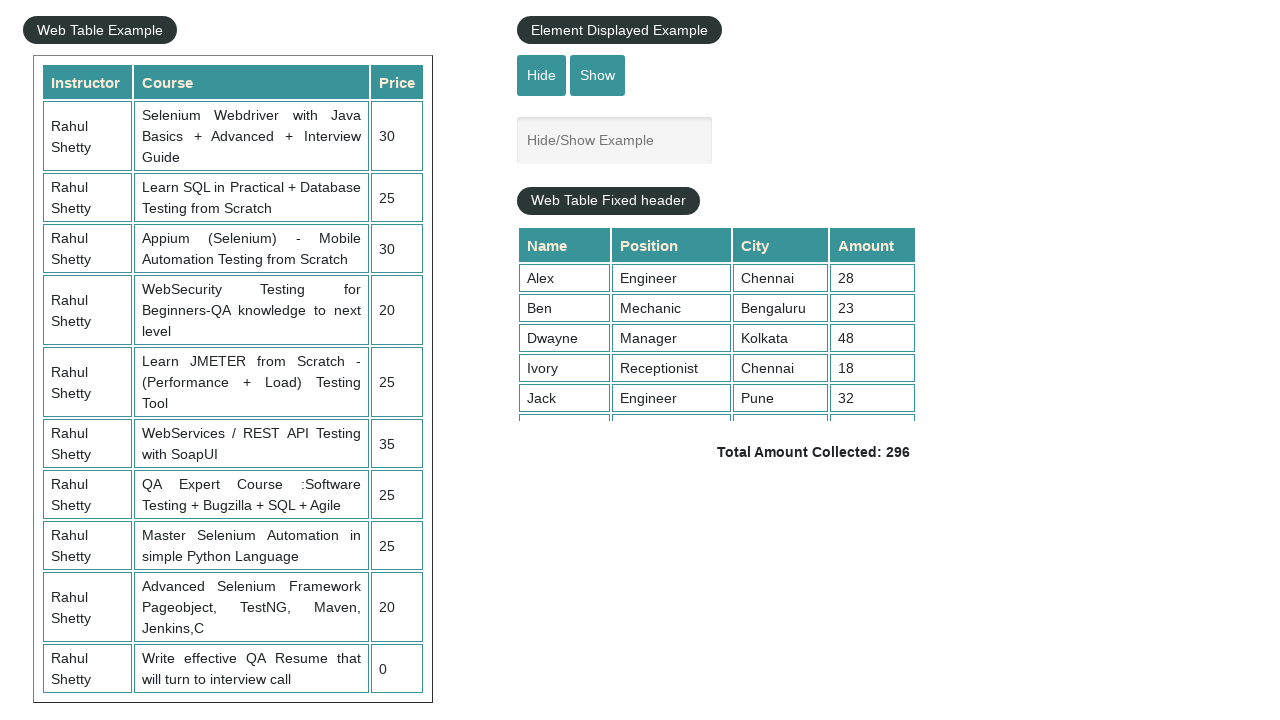

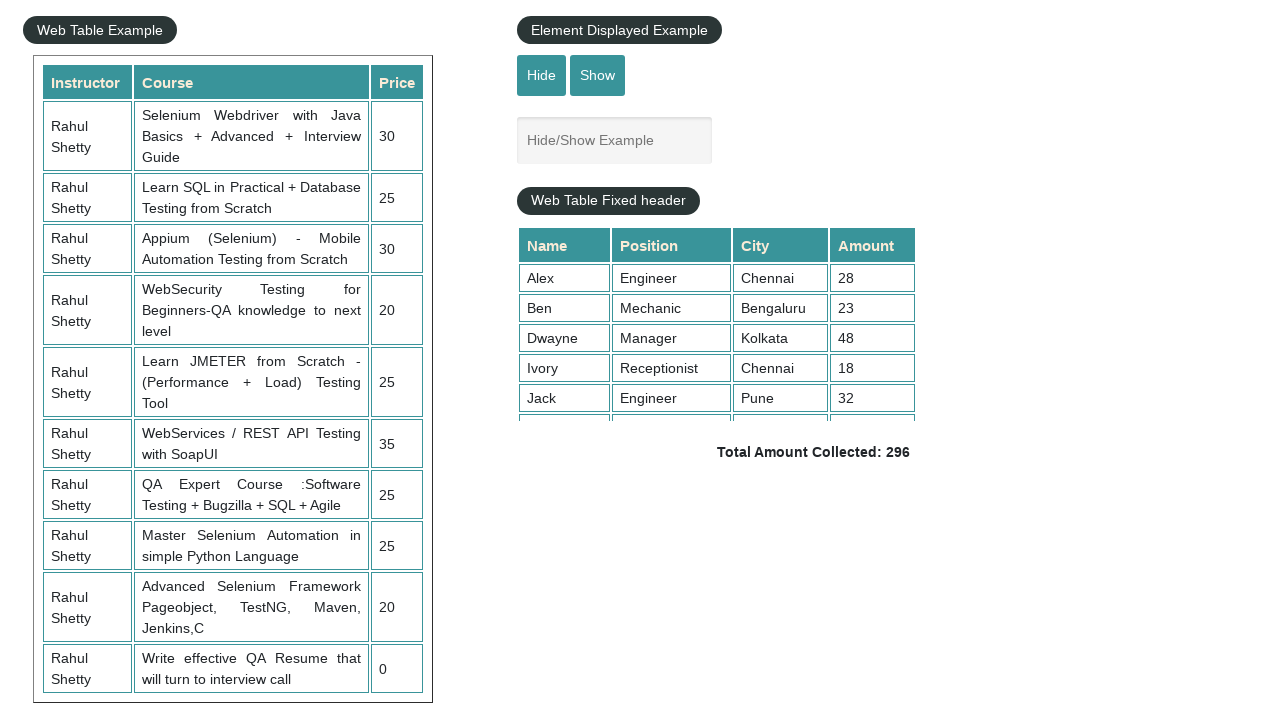